Tests multi-select dropdown functionality by selecting multiple options (Motorcycle, SUV, Sedan), then deselecting one option, and finally deselecting all options.

Starting URL: https://grotechminds.com/multiple-select/?automobiles=motorcycle

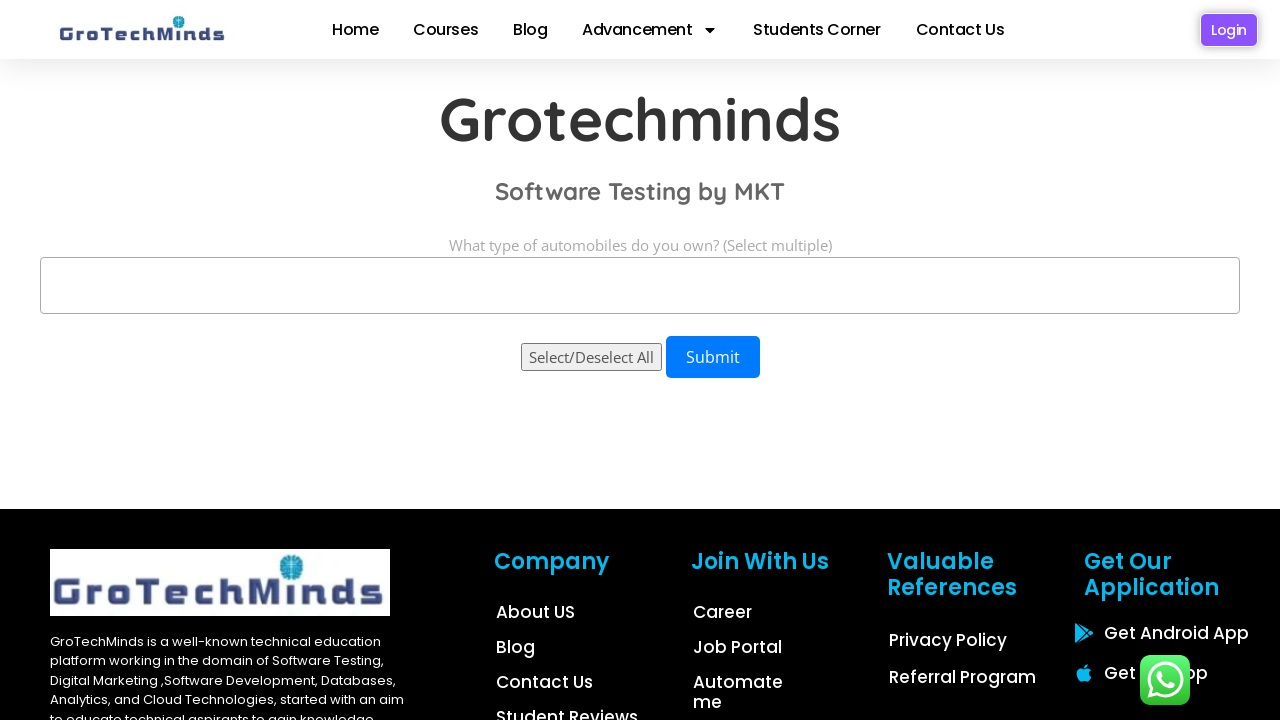

Waited for multi-select dropdown to be visible
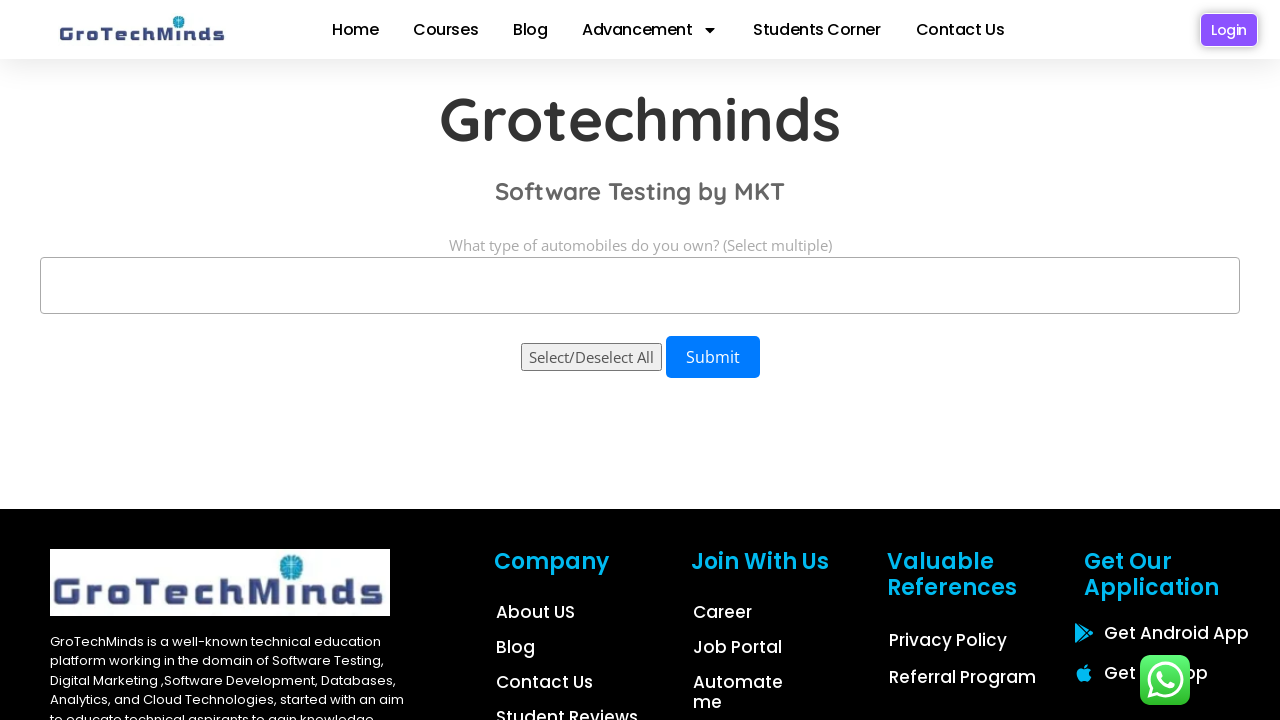

Selected 'Motorcycle' option from dropdown on select#automobiles
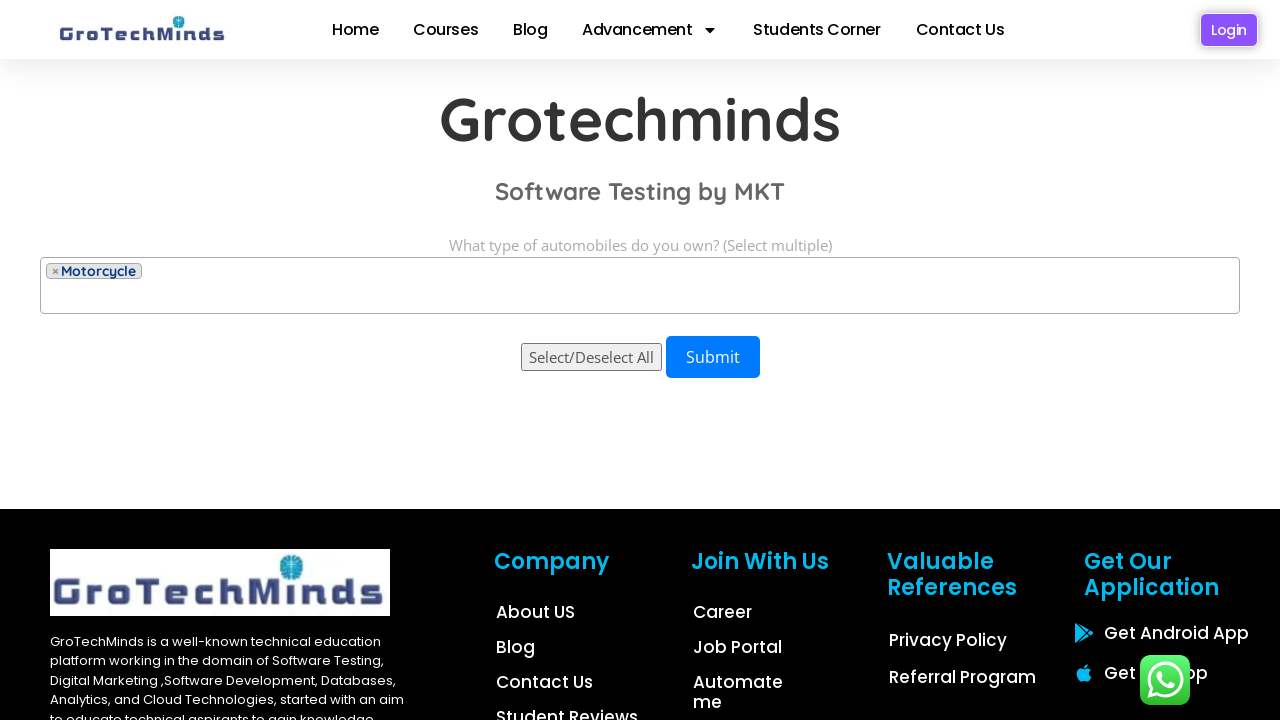

Selected 'SUV' option from dropdown on select#automobiles
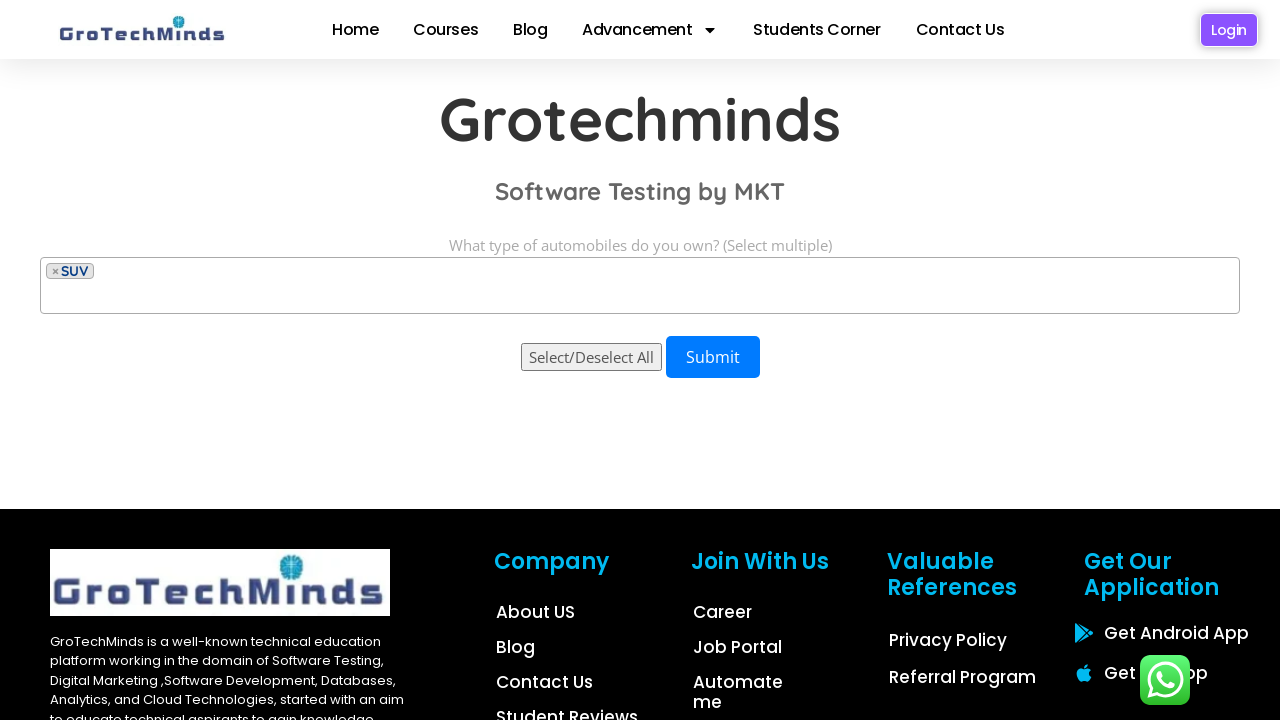

Selected 'Sedan' option from dropdown on select#automobiles
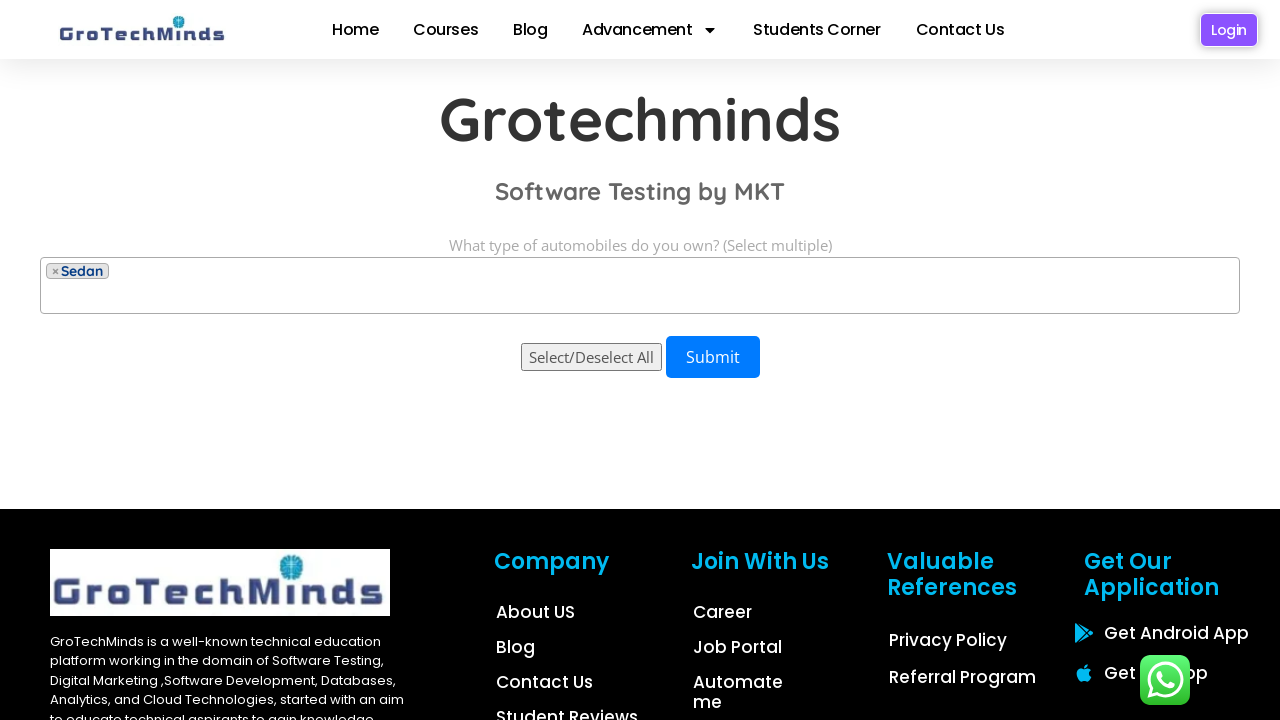

Deselected 'Motorcycle' option, keeping only 'SUV' and 'Sedan' selected on select#automobiles
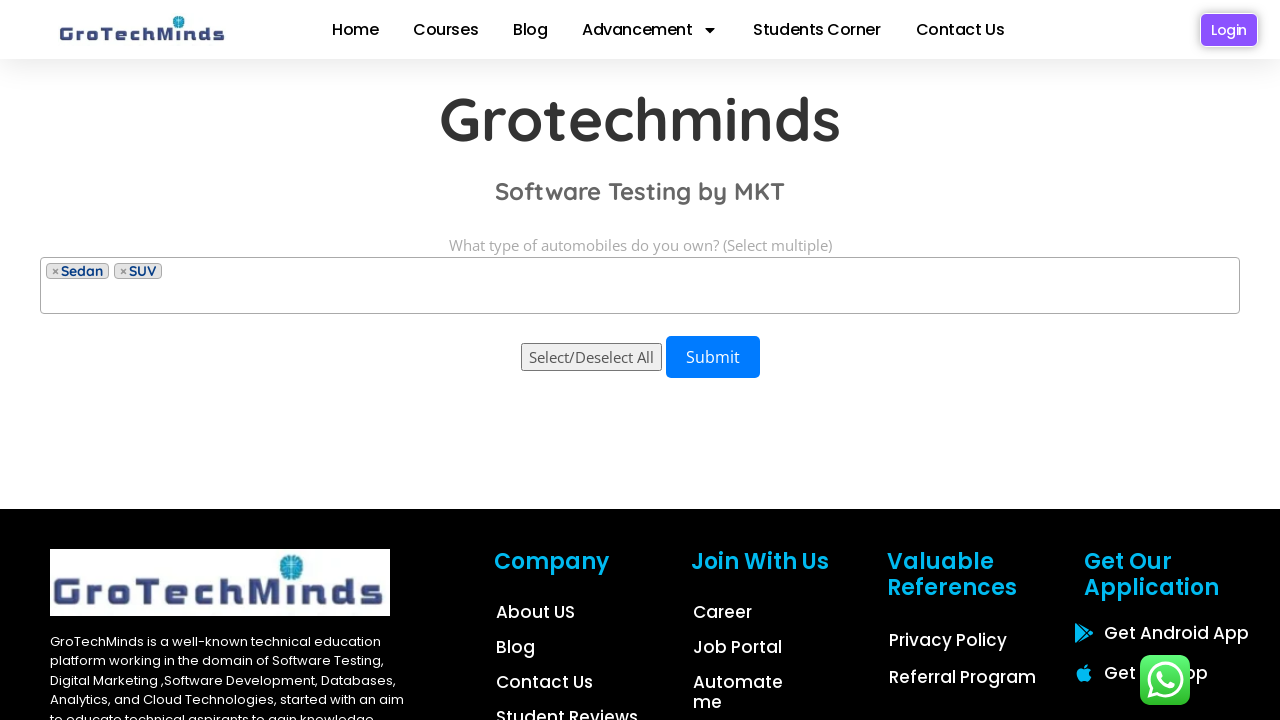

Deselected all options from the multi-select dropdown on select#automobiles
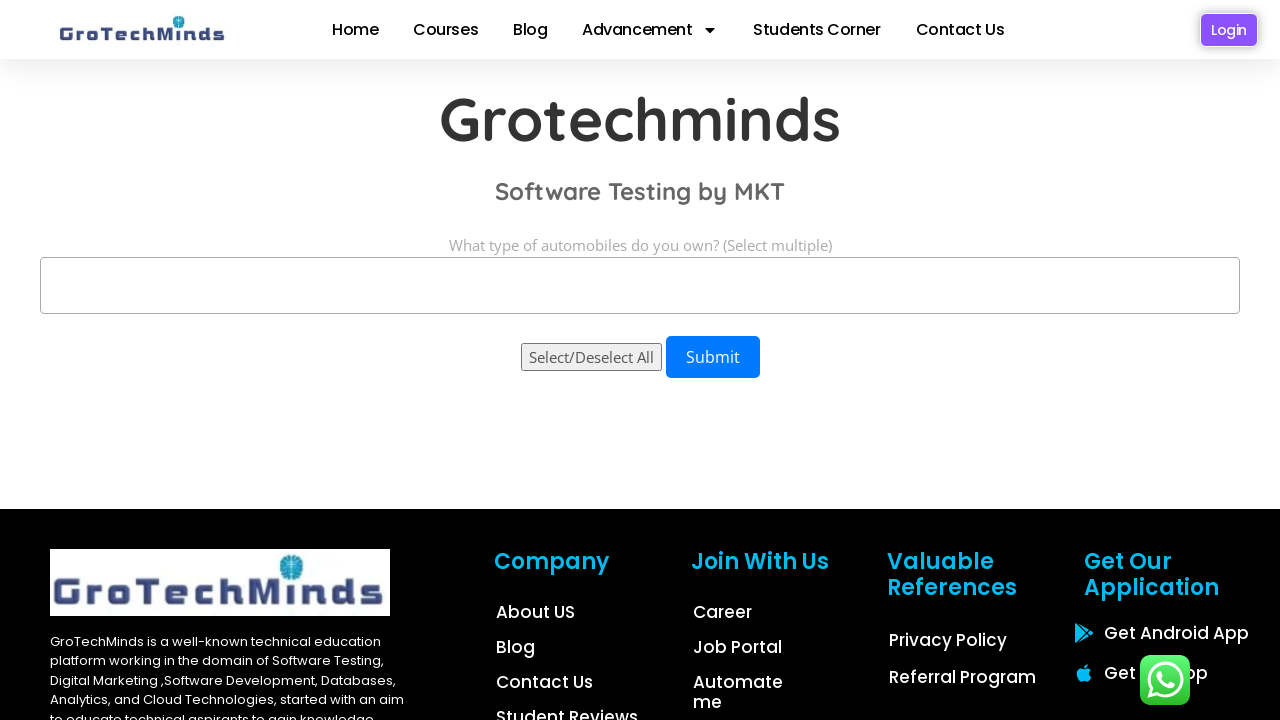

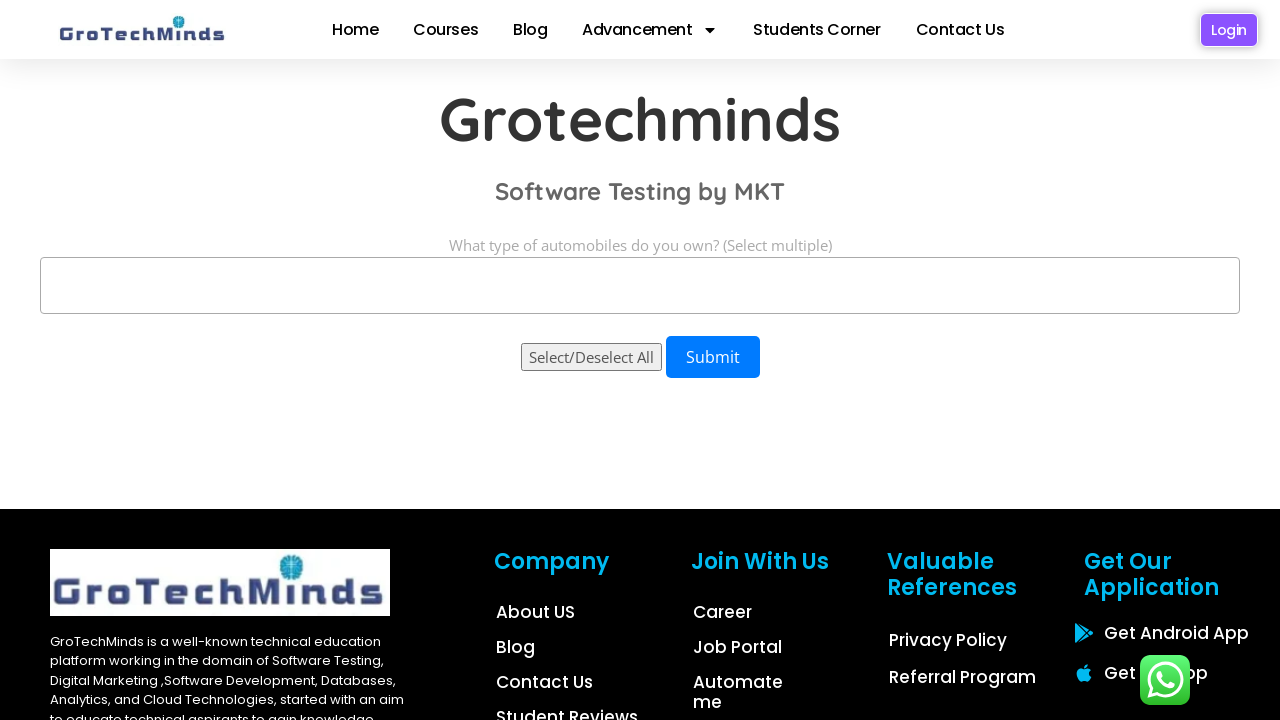